Tests that clicking Clear completed removes completed items from the list.

Starting URL: https://demo.playwright.dev/todomvc

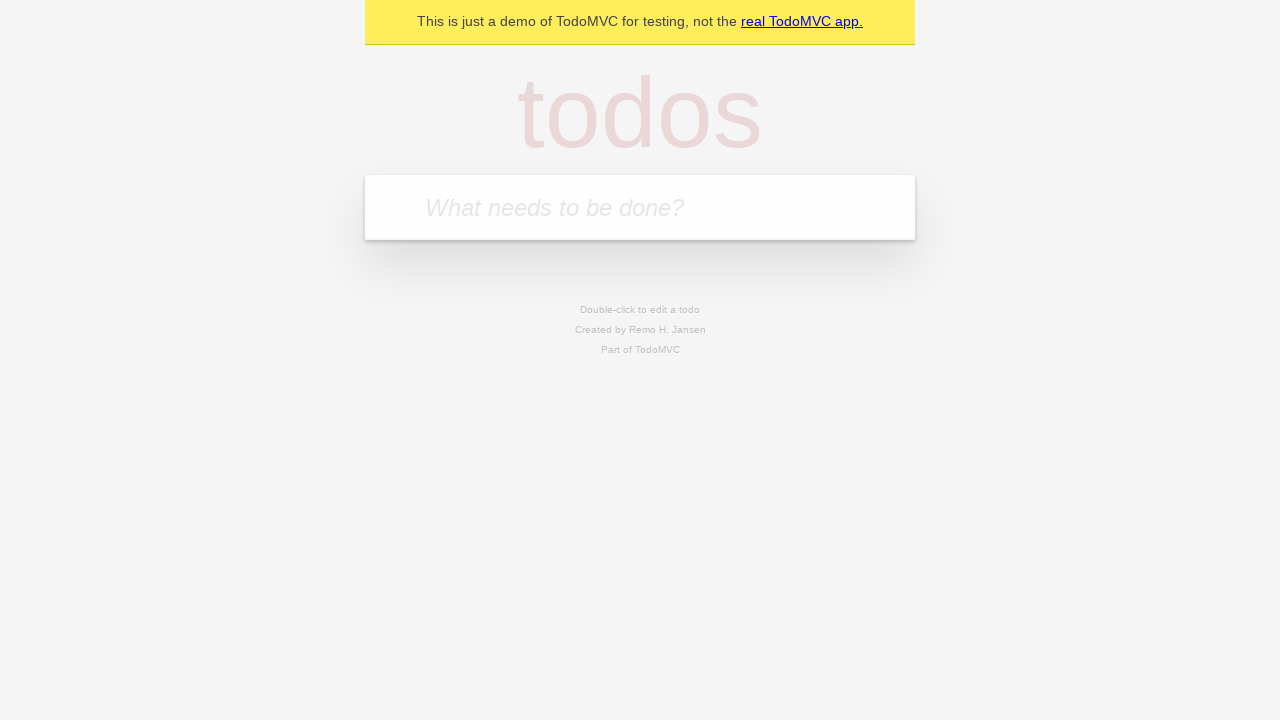

Filled new todo input with 'buy some cheese' on .new-todo
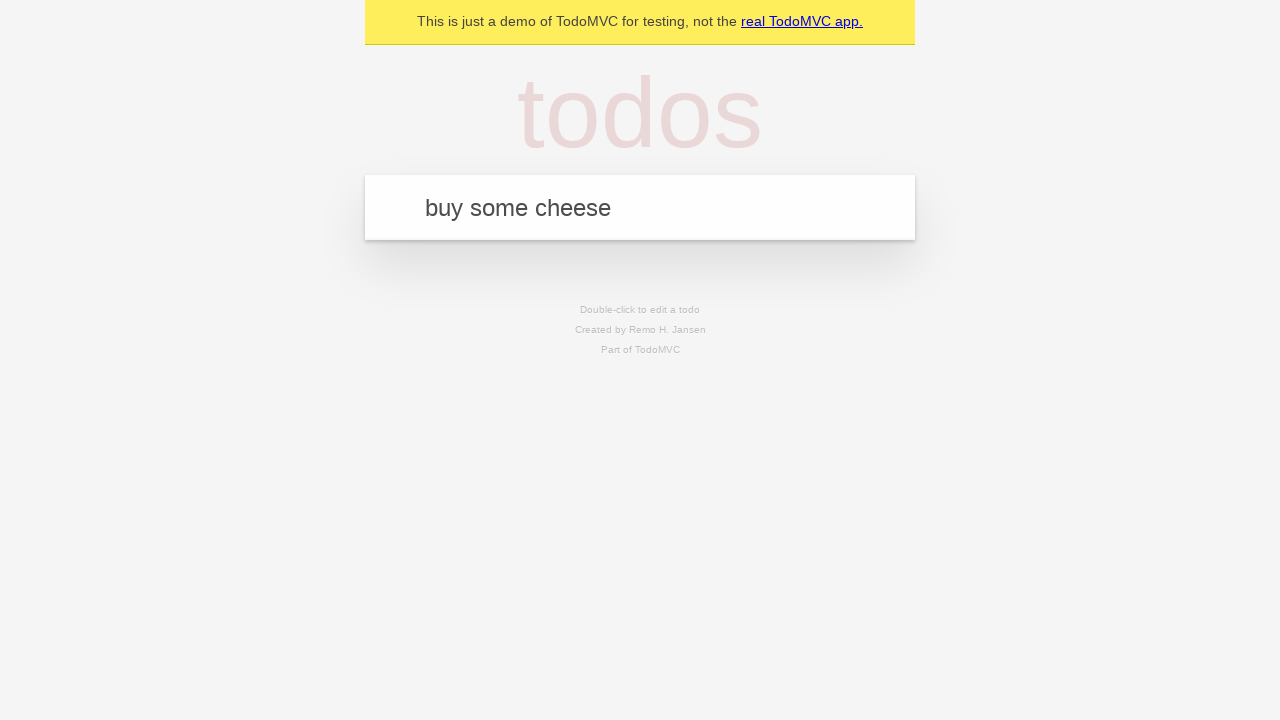

Pressed Enter to create first todo item on .new-todo
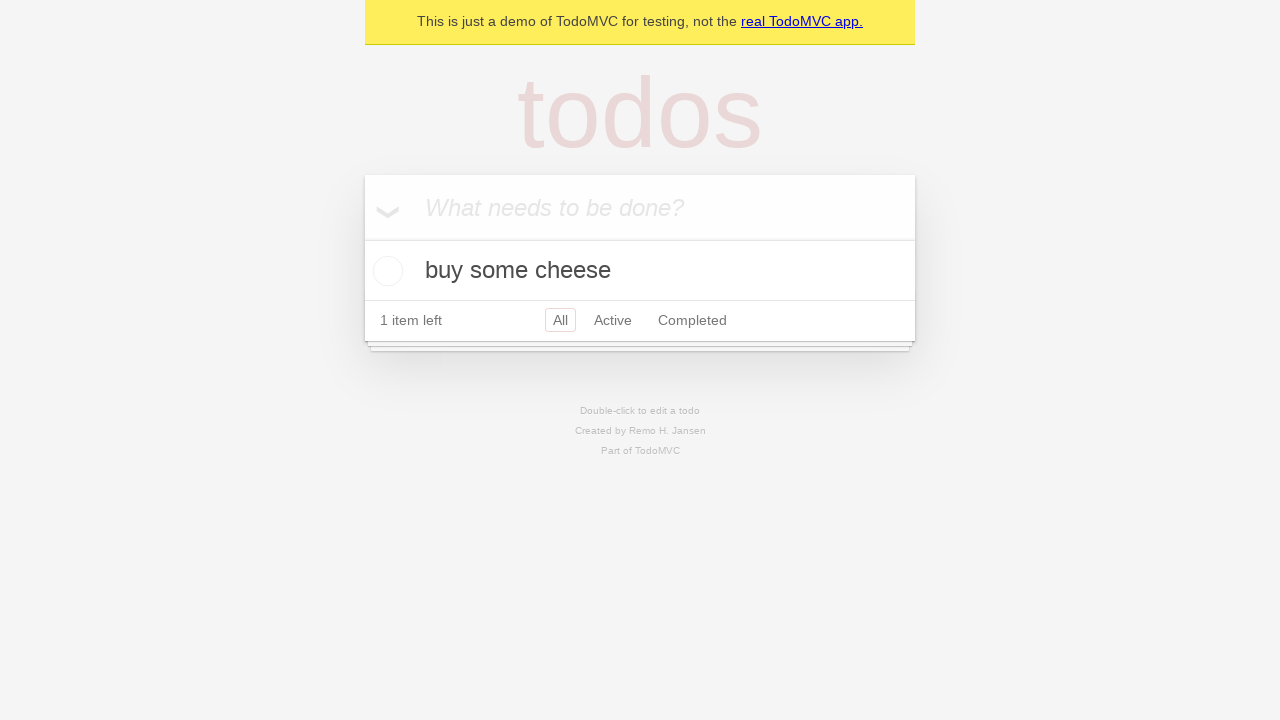

Filled new todo input with 'feed the cat' on .new-todo
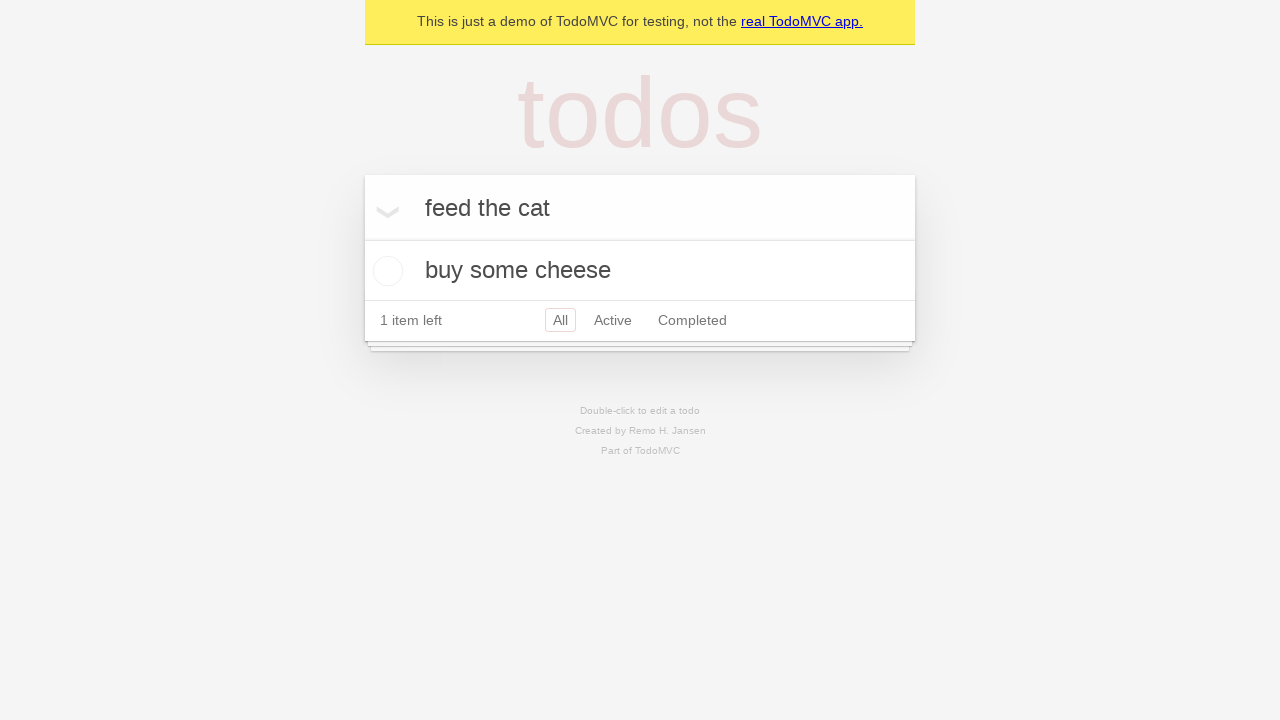

Pressed Enter to create second todo item on .new-todo
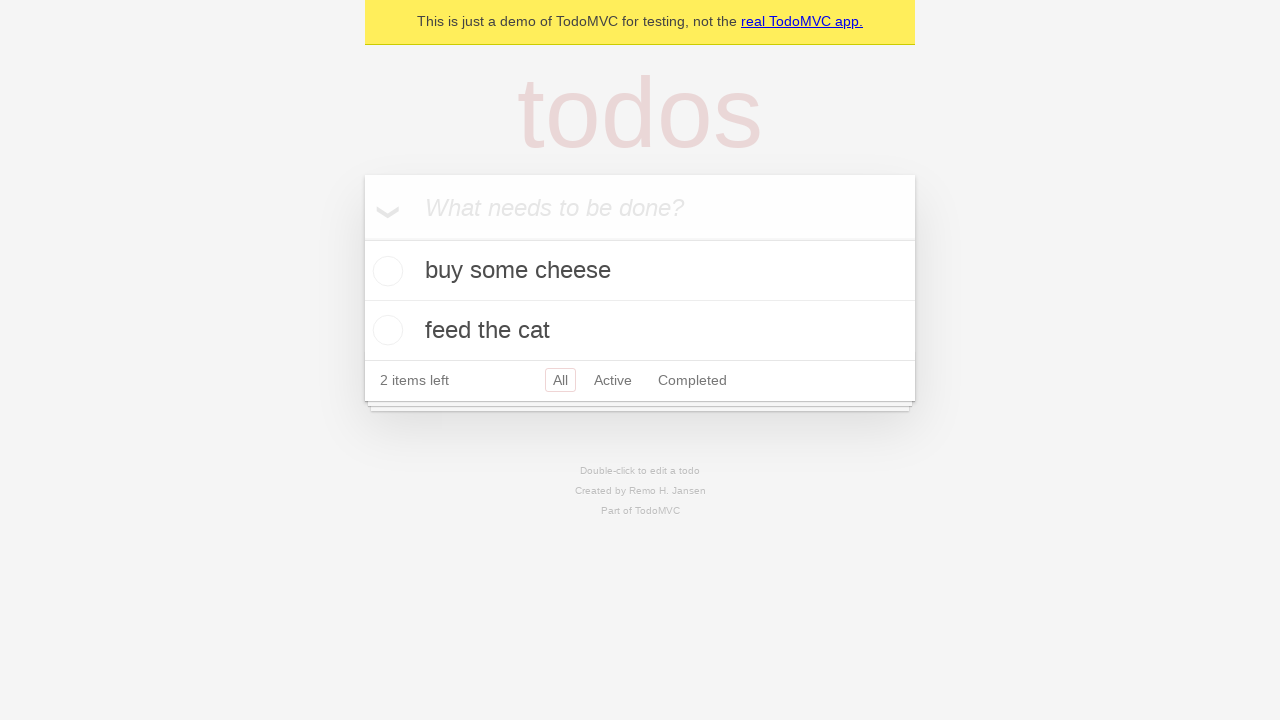

Filled new todo input with 'book a doctors appointment' on .new-todo
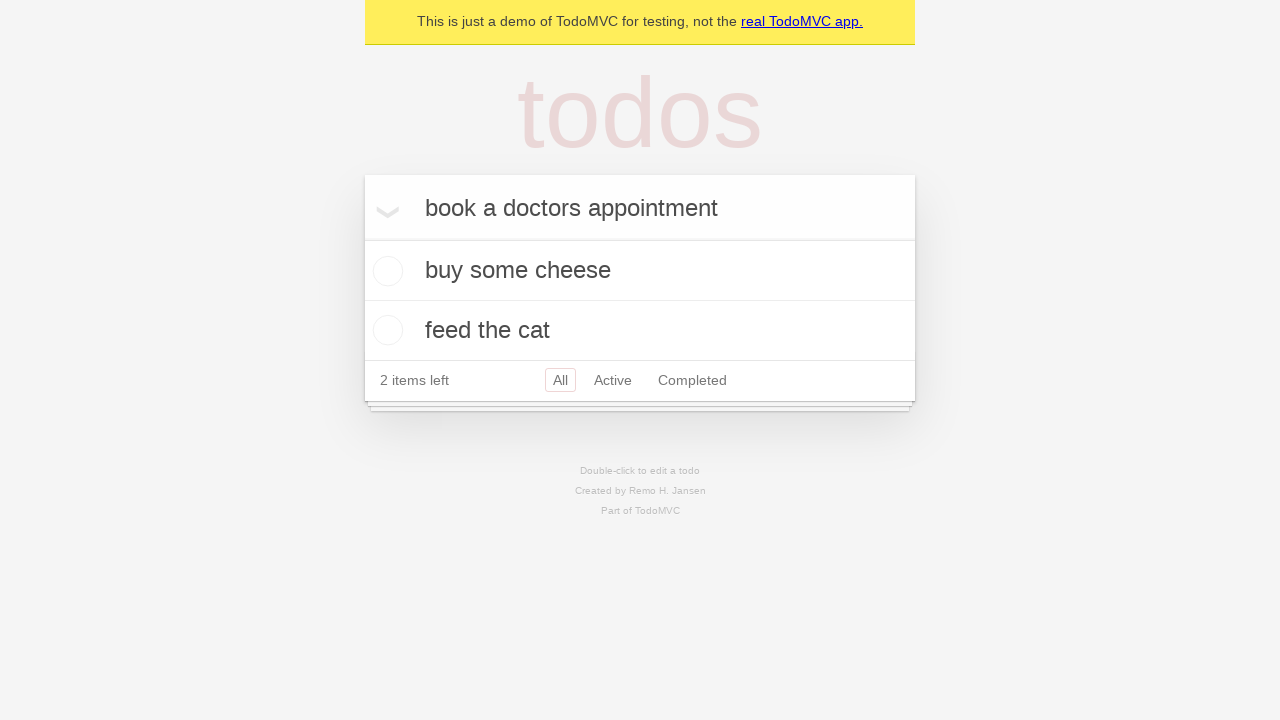

Pressed Enter to create third todo item on .new-todo
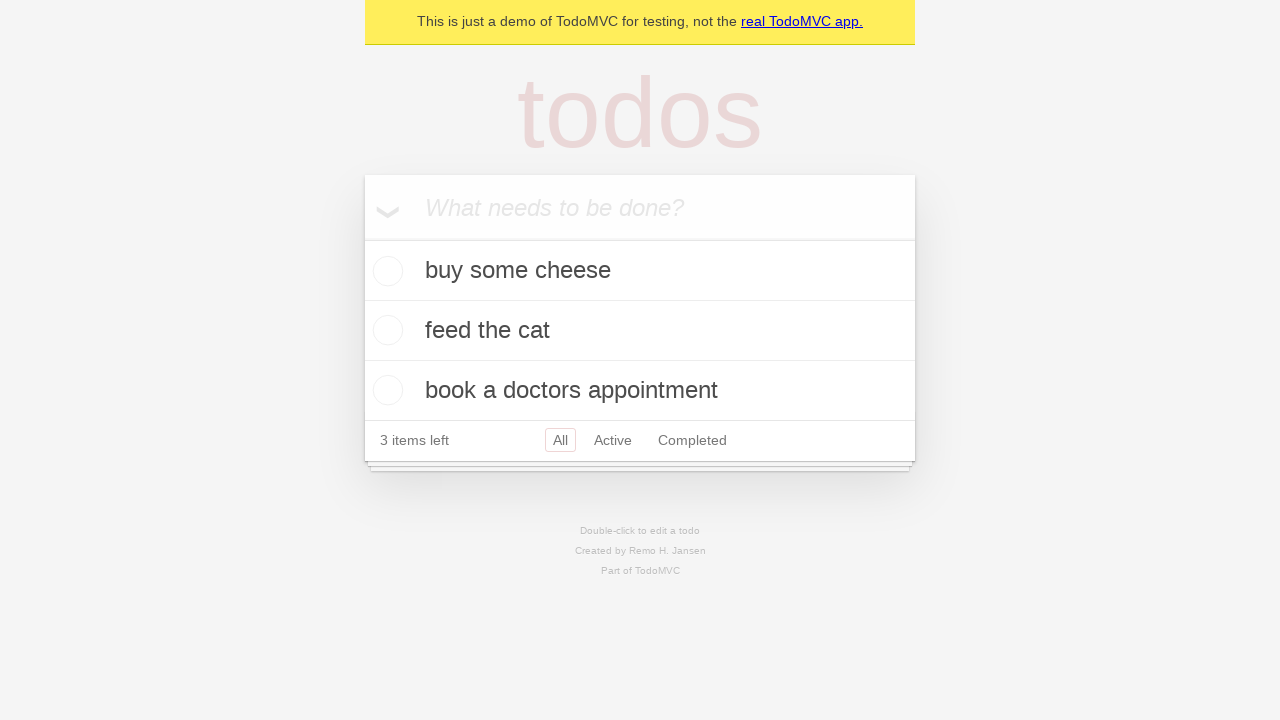

Waited for all 3 todo items to be added to the list
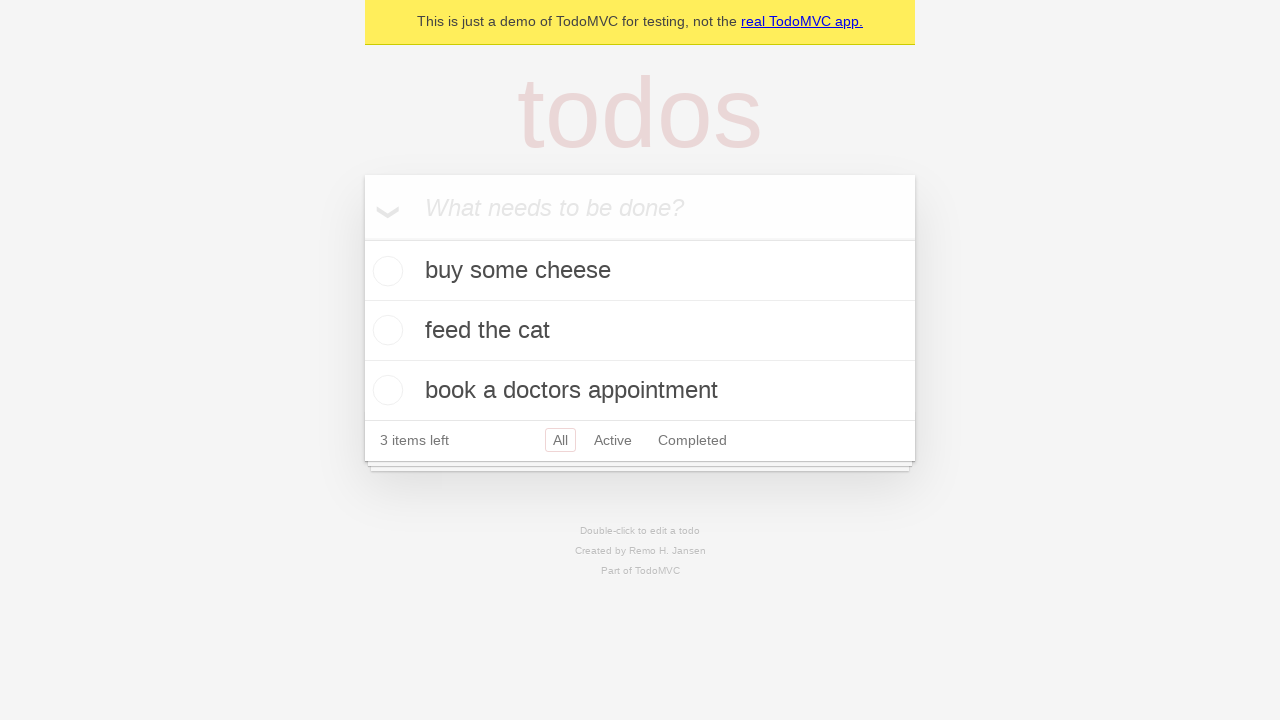

Checked the second todo item as completed at (385, 330) on .todo-list li >> nth=1 >> .toggle
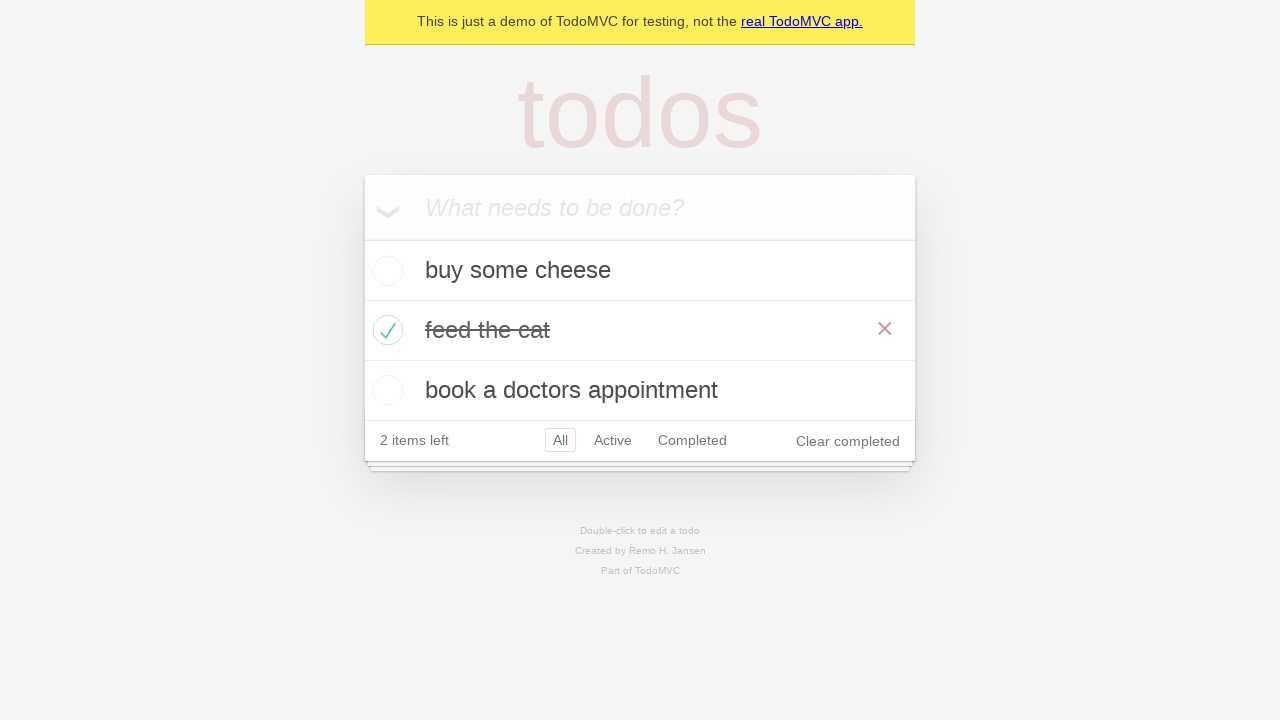

Clicked 'Clear completed' button to remove completed items at (848, 441) on .clear-completed
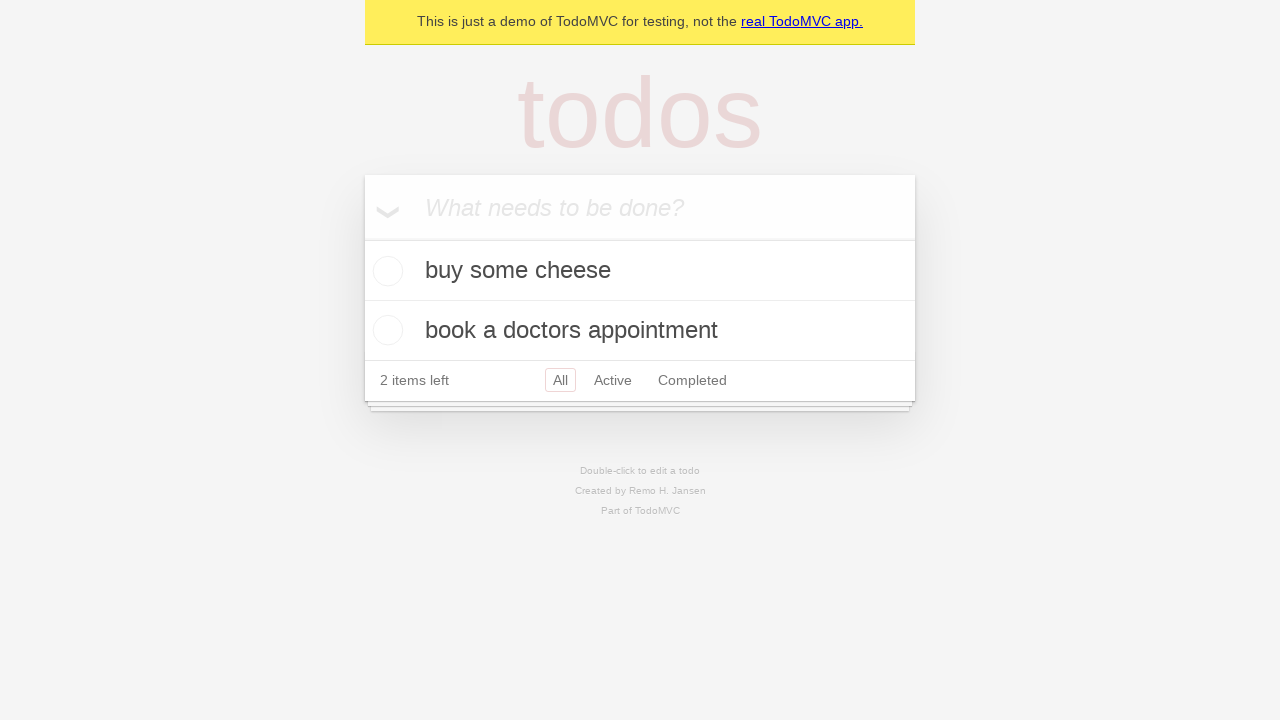

Waited for completed item to be removed, confirming 2 items remain
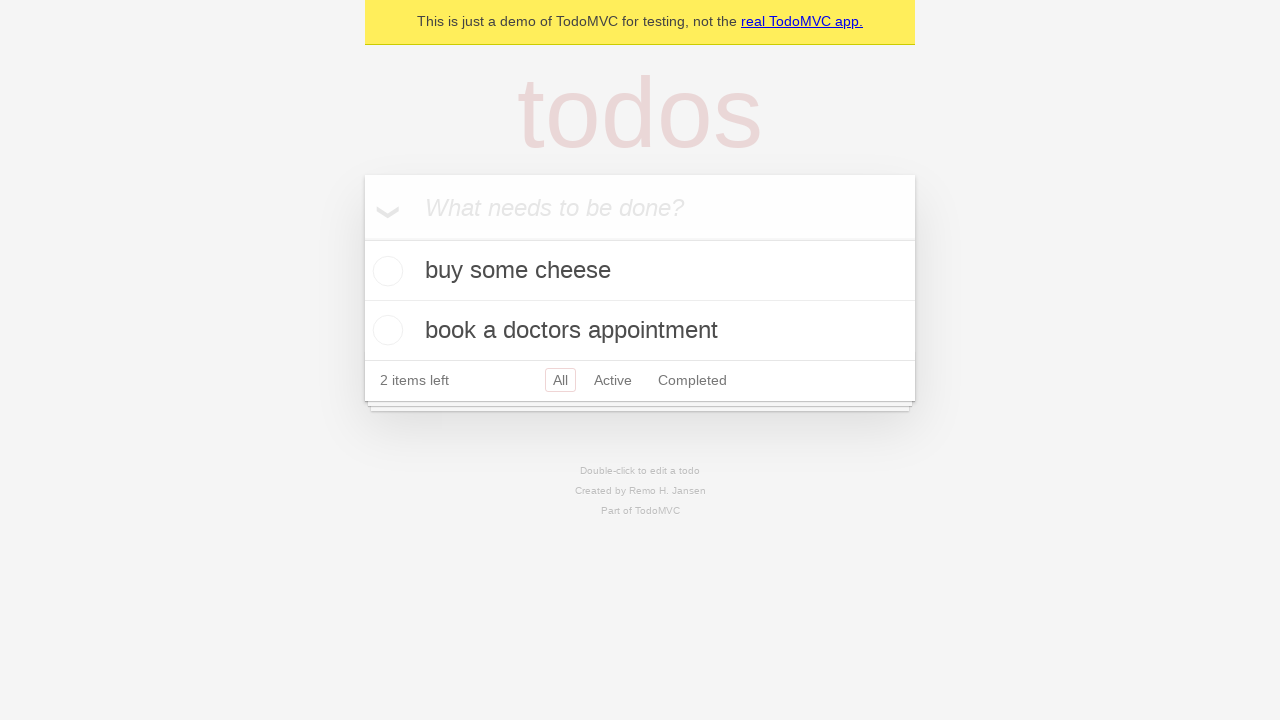

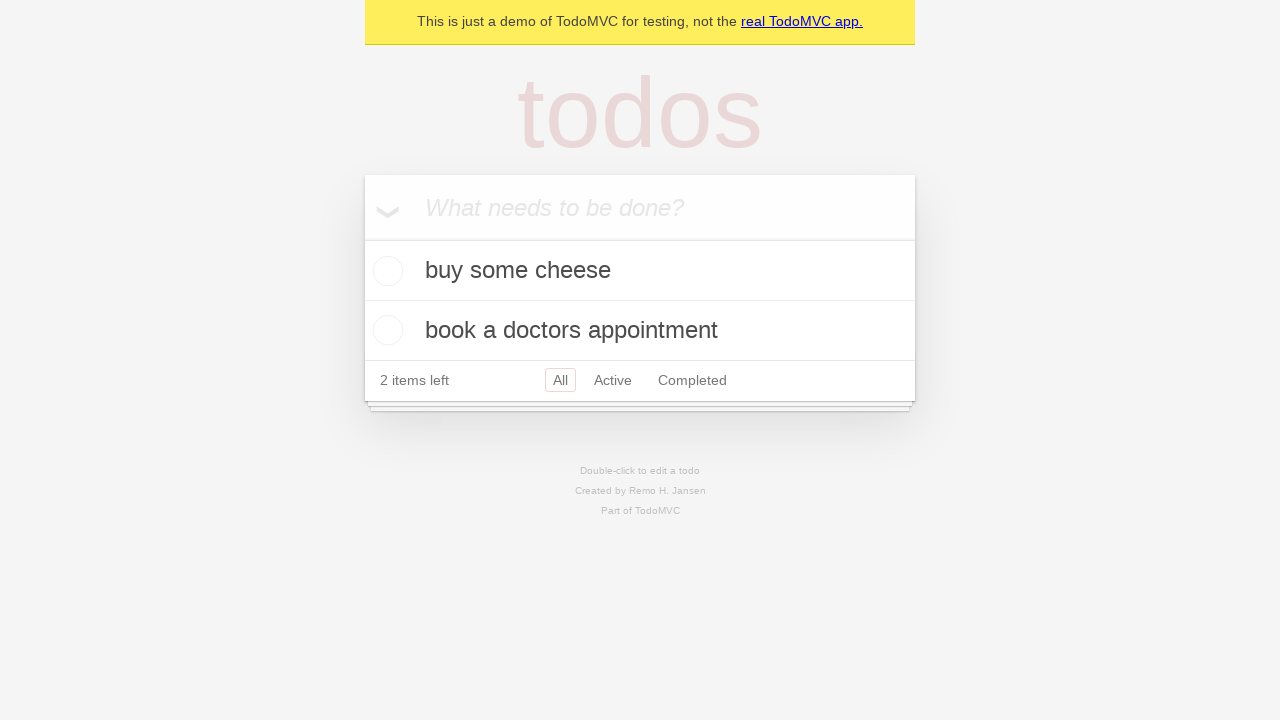